Tests select box functionality by selecting options by index, value, and text from a dropdown select element on the Select2 documentation page.

Starting URL: https://select2.org/getting-started/basic-usage

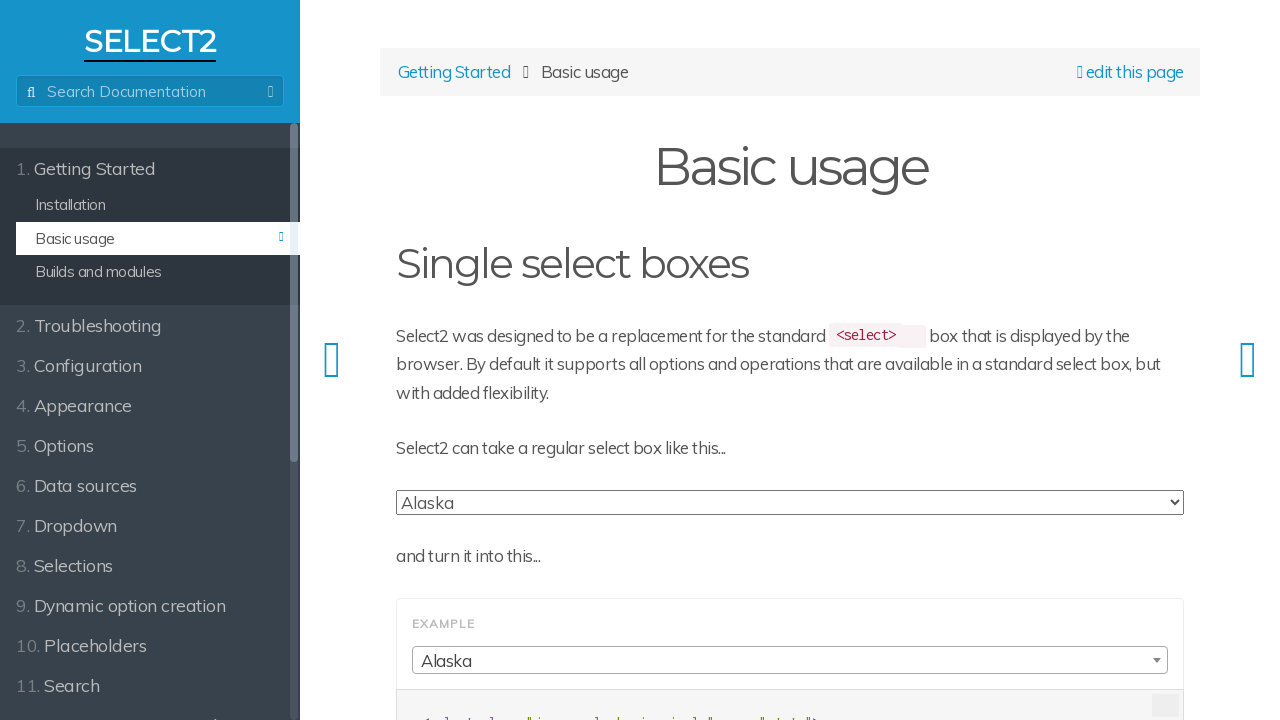

Waited for select element to be available
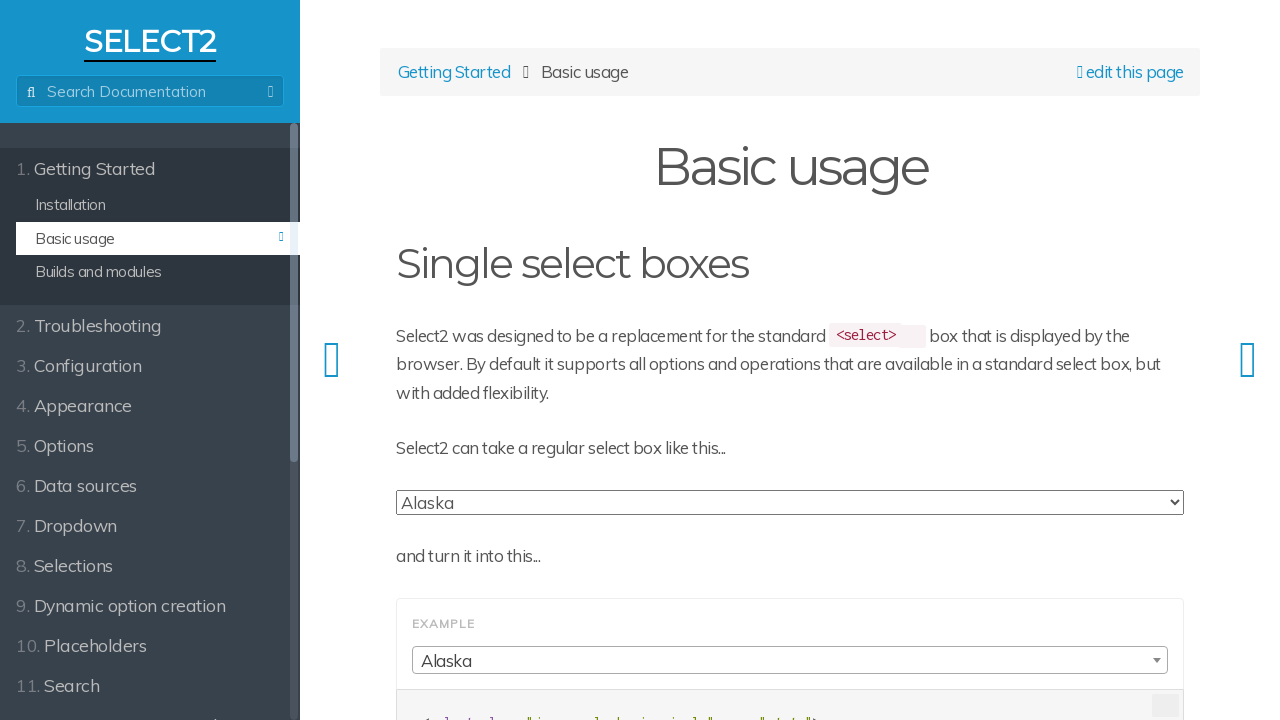

Selected option by index 1 (second option) on select.js-states.form-control
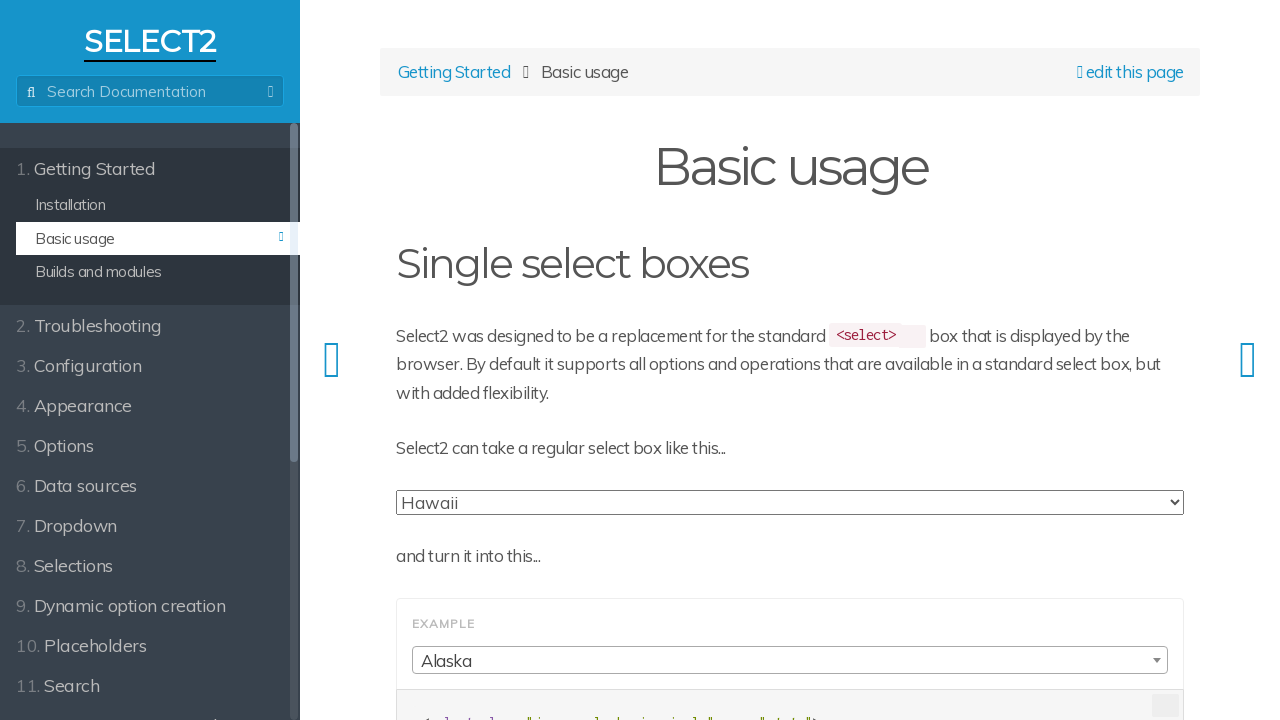

Selected option by value 'WA' on select.js-states.form-control
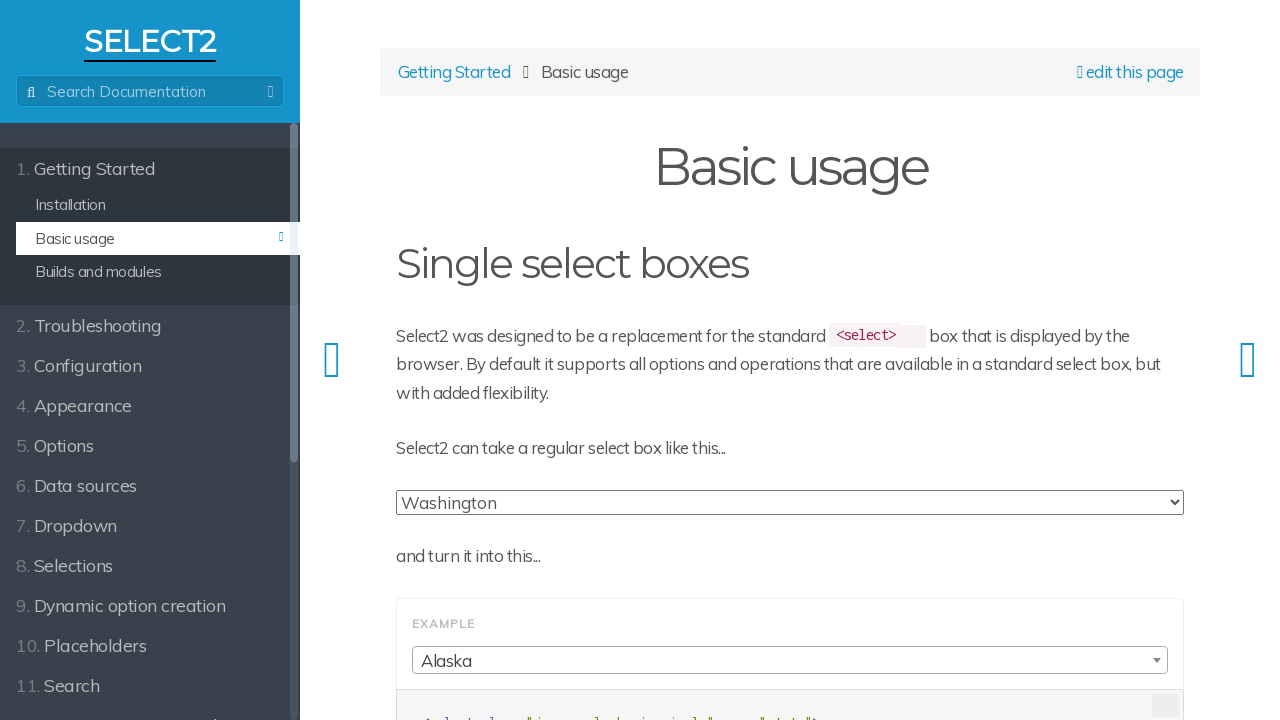

Selected option by label 'Vermont' on select.js-states.form-control
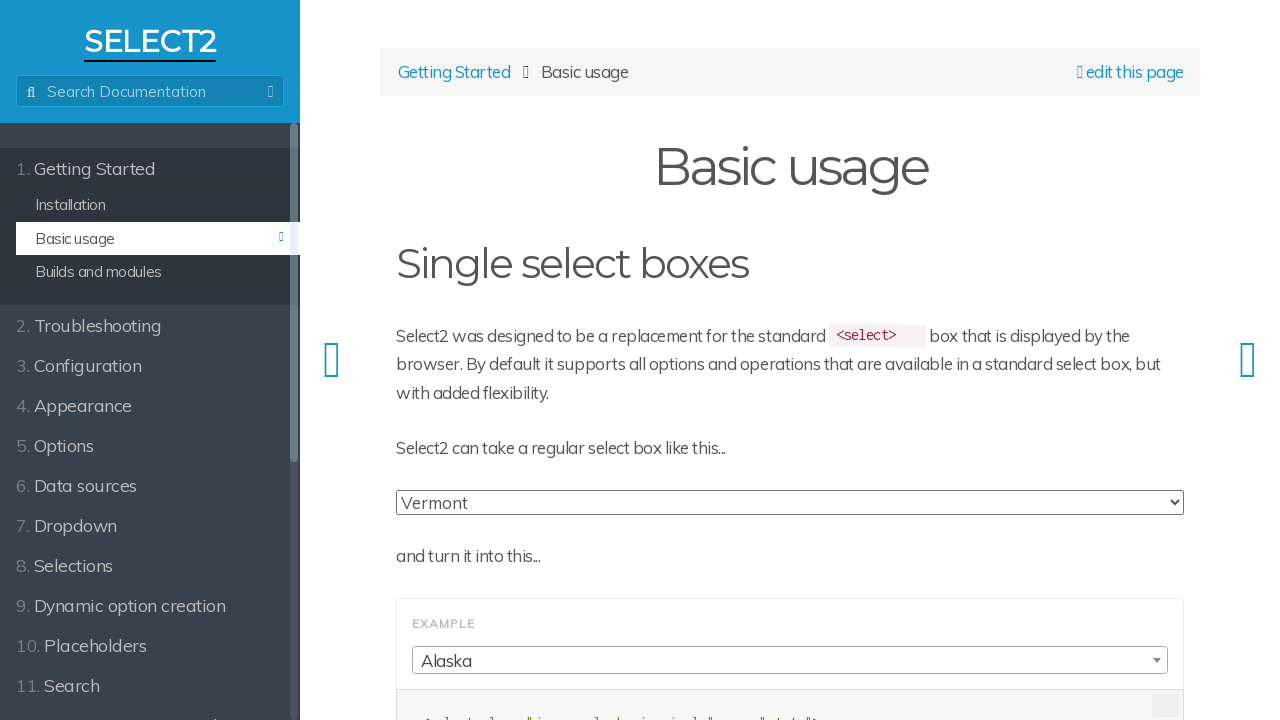

Waited 500ms to verify selection was made
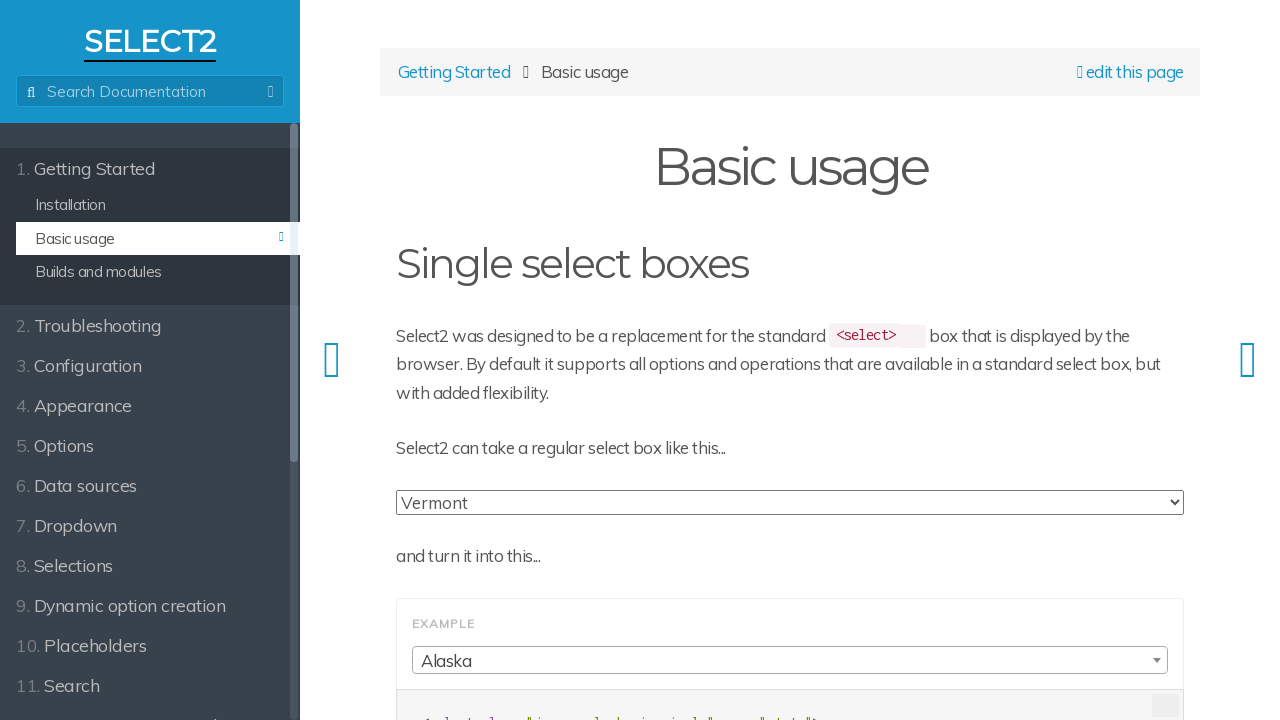

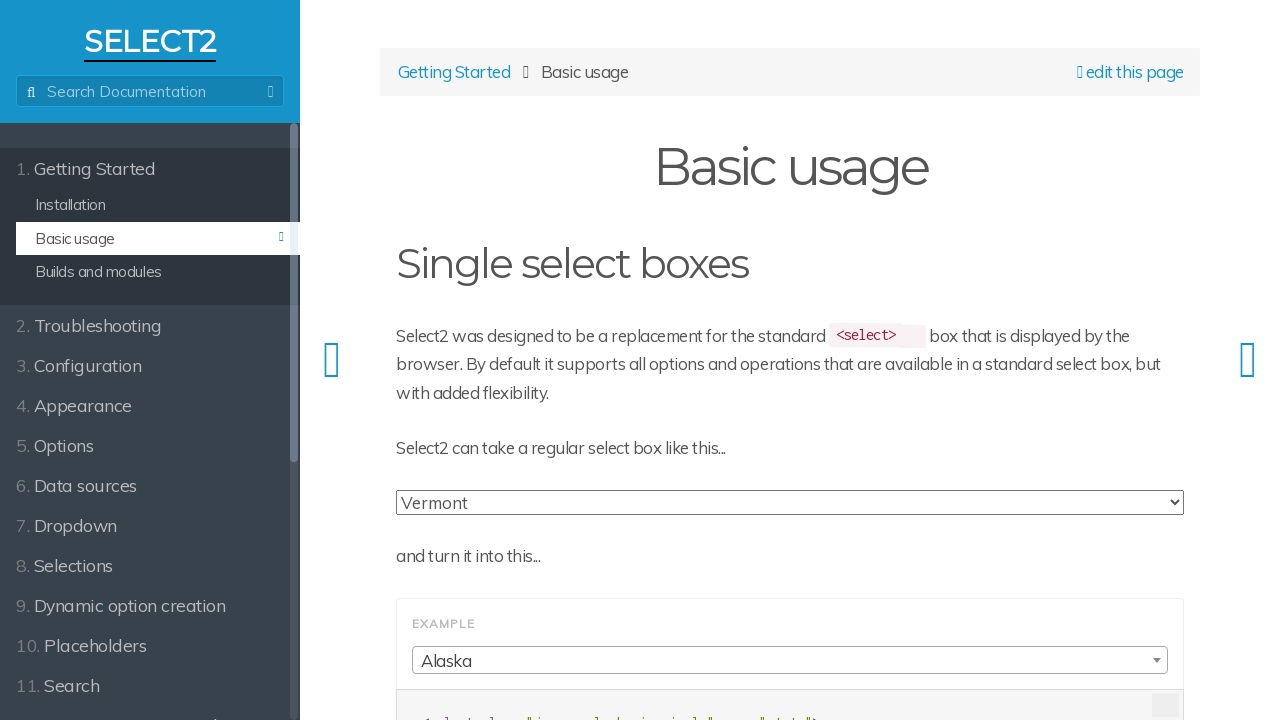